Tests implicit wait functionality by clicking Start button and verifying that Hello World text appears after loading

Starting URL: http://the-internet.herokuapp.com/dynamic_loading/2

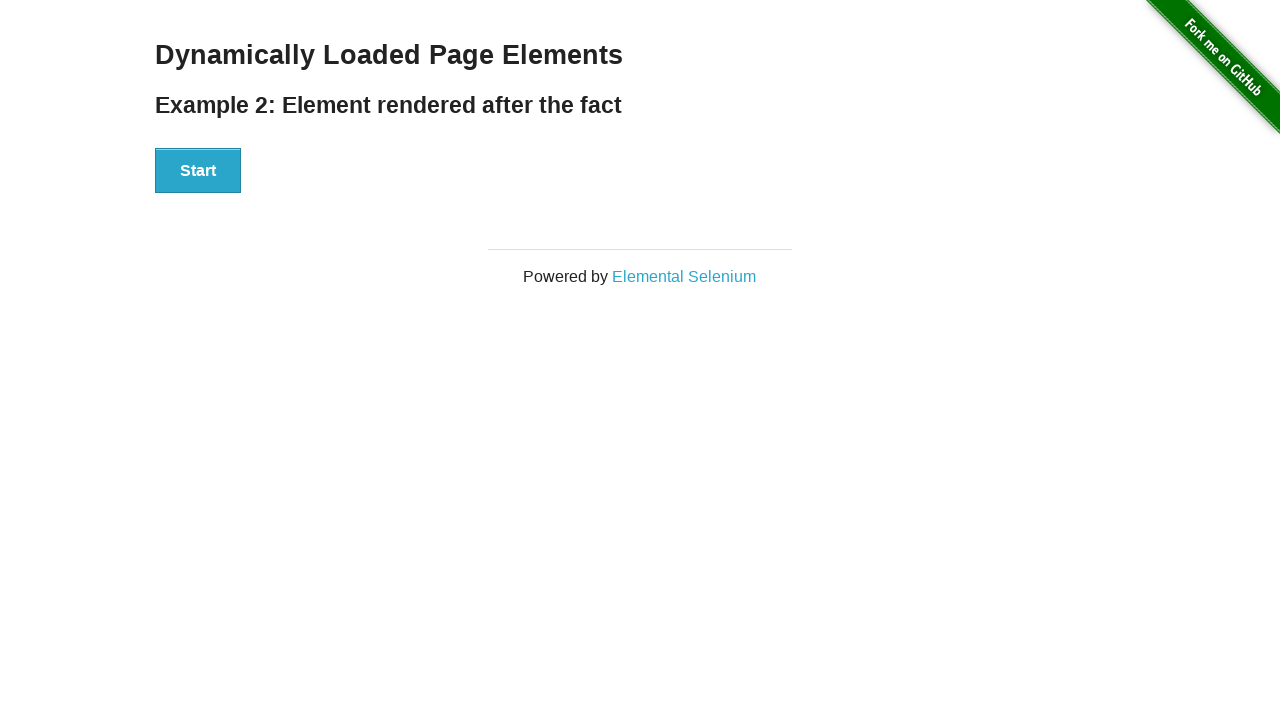

Clicked Start button to trigger dynamic loading at (198, 171) on xpath=//div//button[text()='Start']
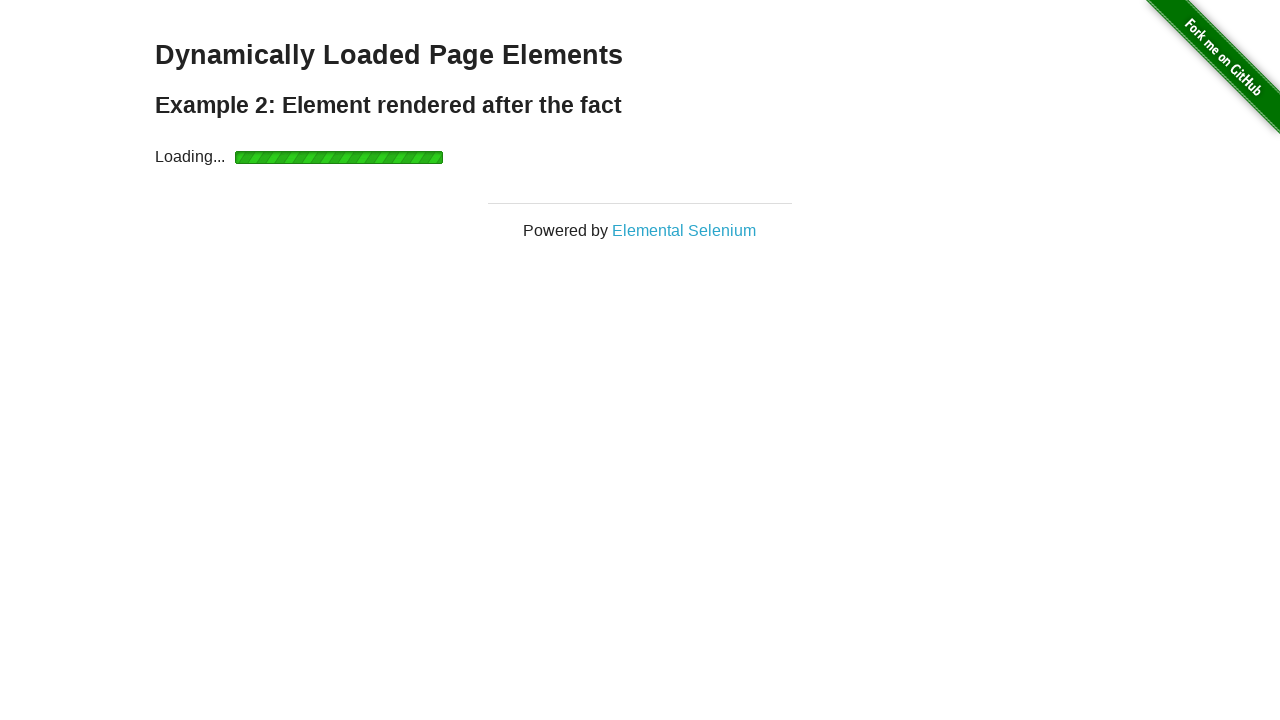

Verified Hello World text appeared after implicit wait
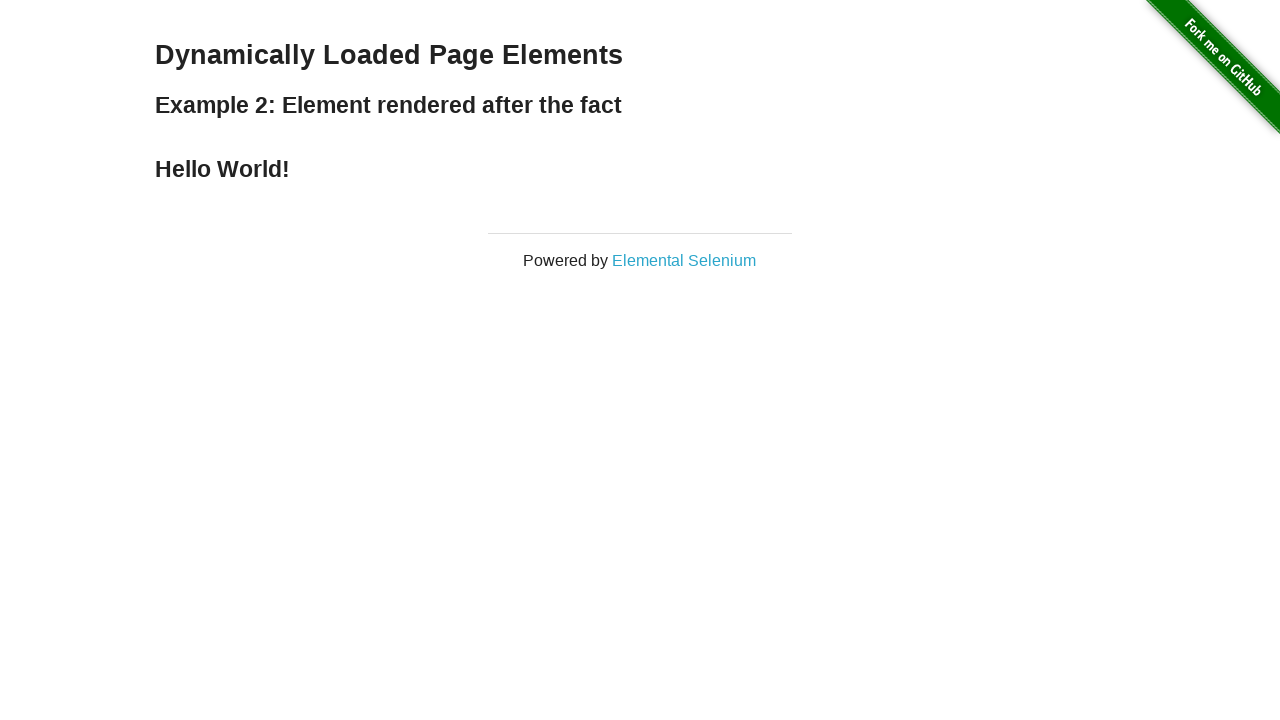

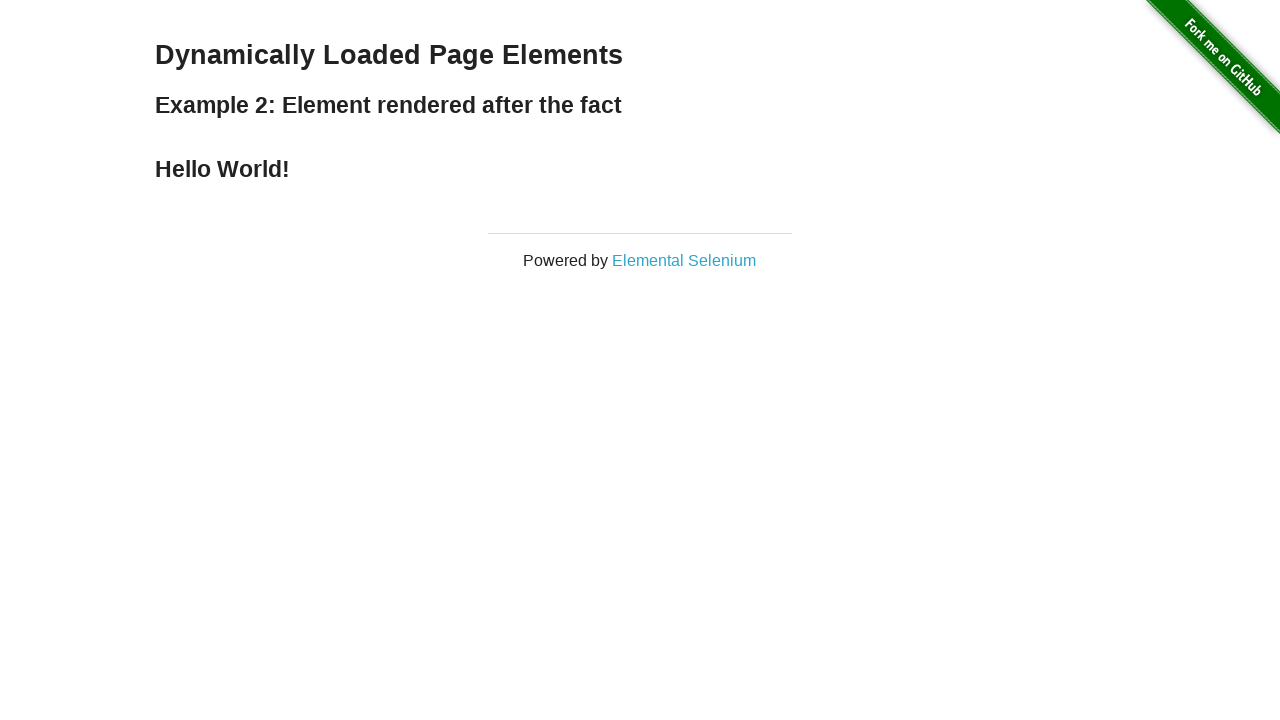